Tests navigation menu by hovering over Downloads menu and clicking on Source Code submenu link

Starting URL: https://www.python.org/

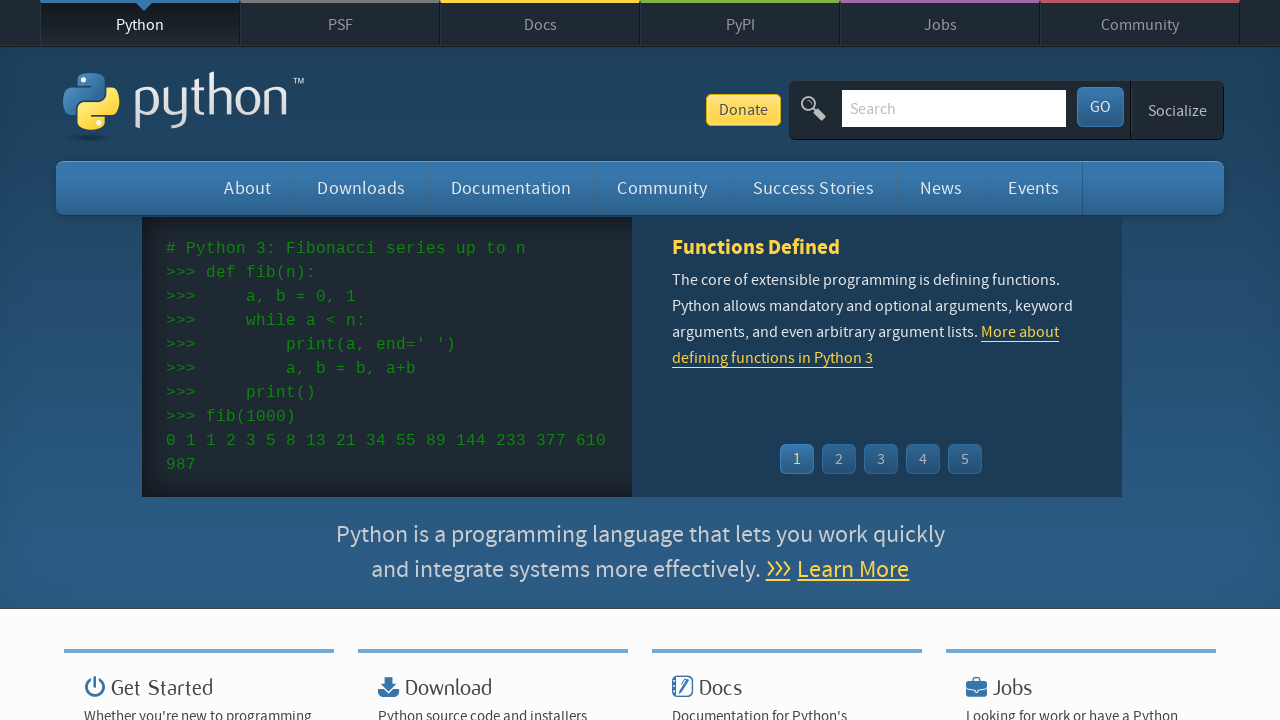

Navigated to https://www.python.org/
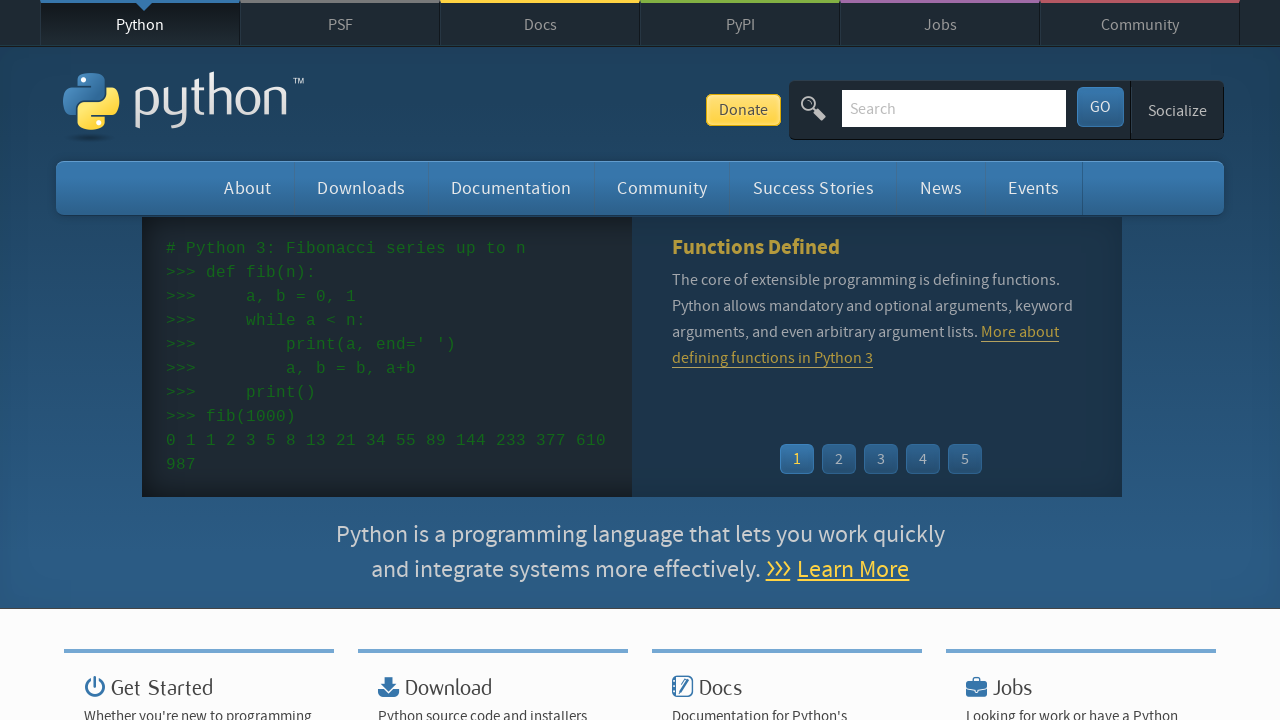

Hovered over Downloads menu at (361, 188) on a[href="/downloads/"]
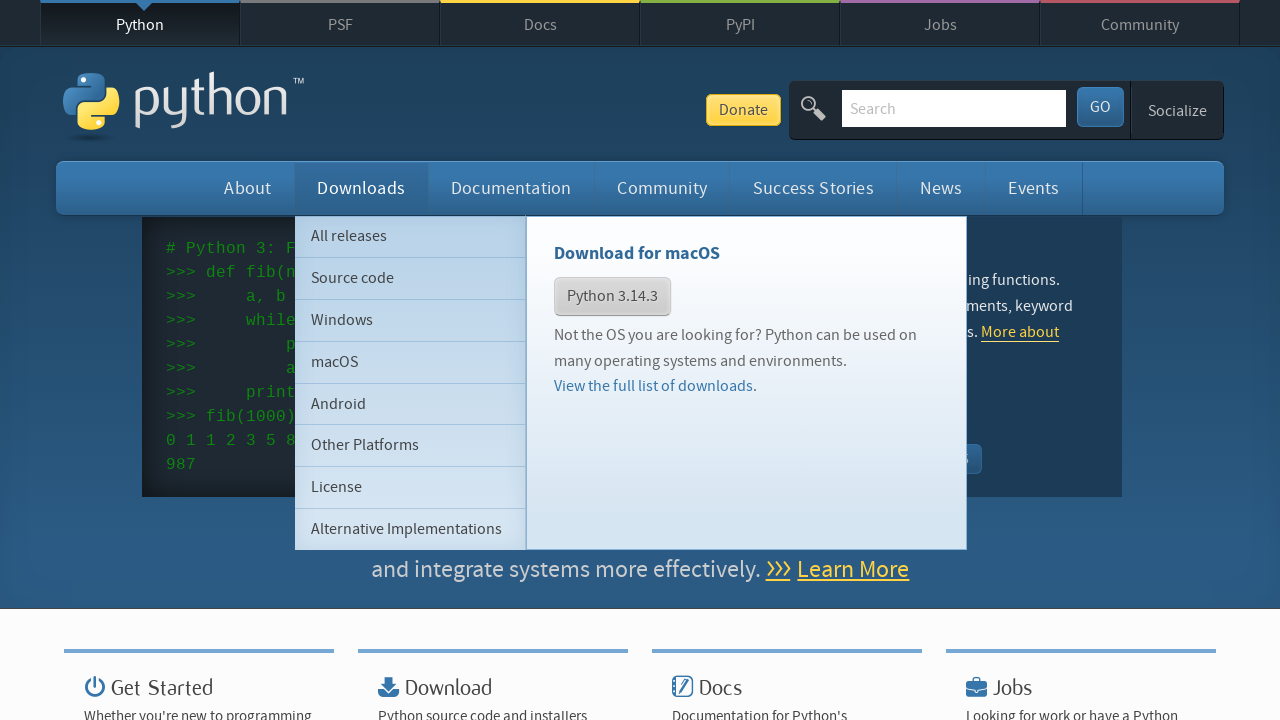

Clicked on Source Code submenu link at (410, 278) on a[href="/downloads/source/"]
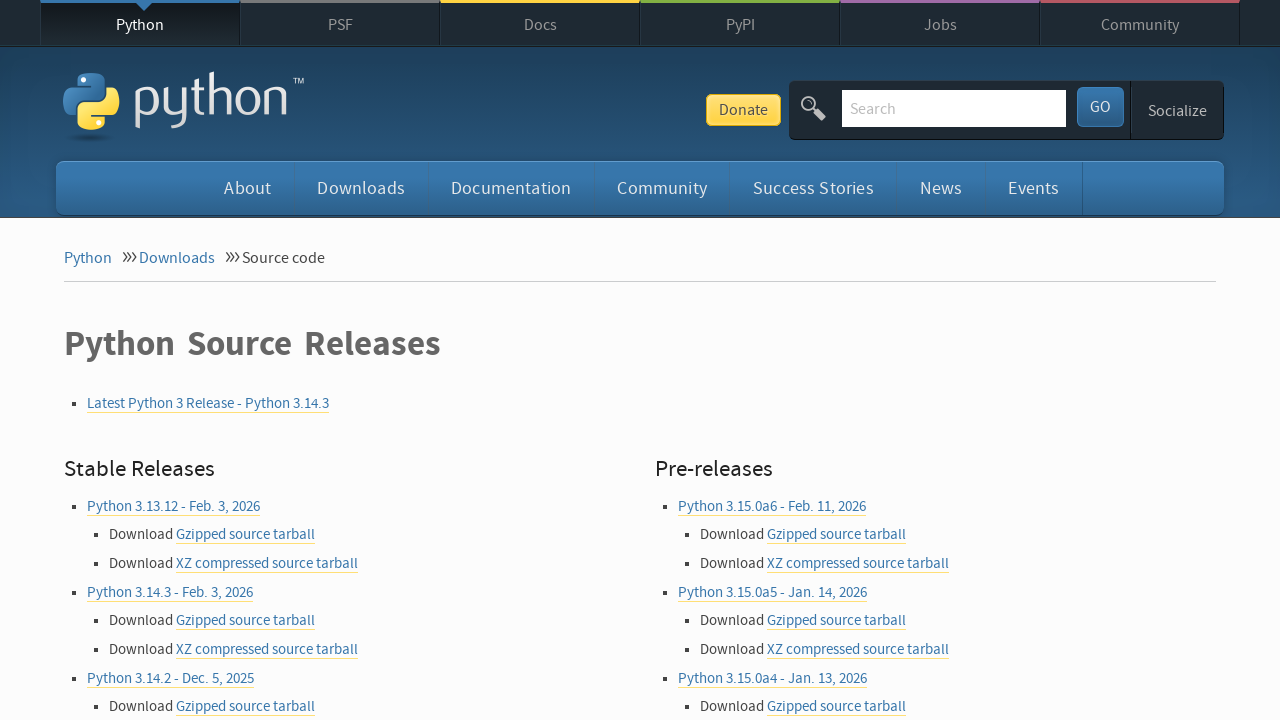

Page finished loading (networkidle state reached)
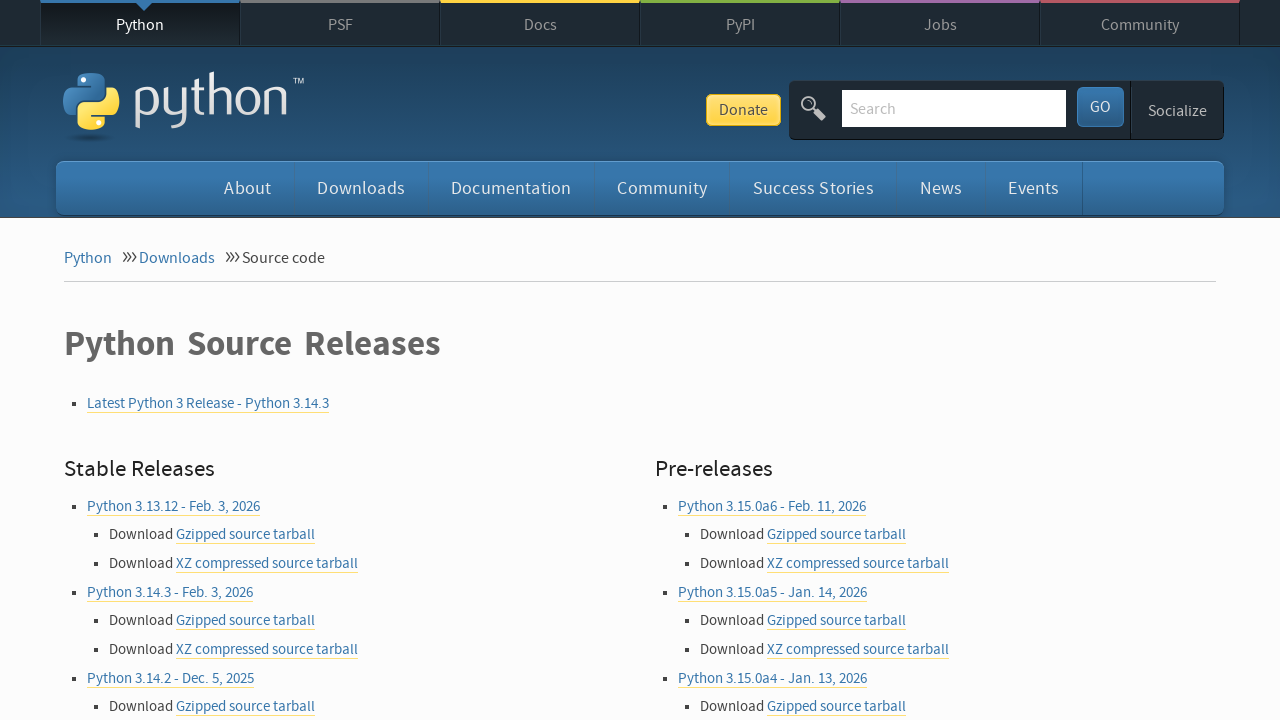

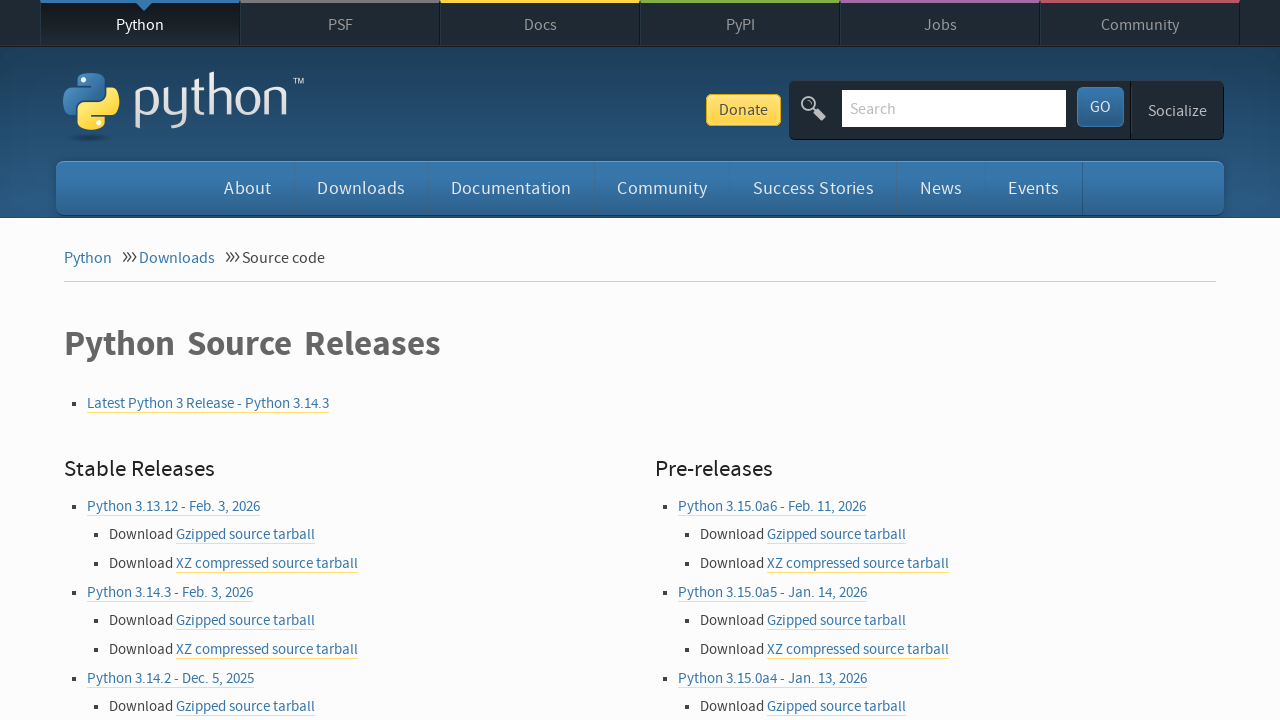